Clicks on the About button to display menu options and then closes it

Starting URL: https://bauxiteresidue.ufma.br/pages/membros.php

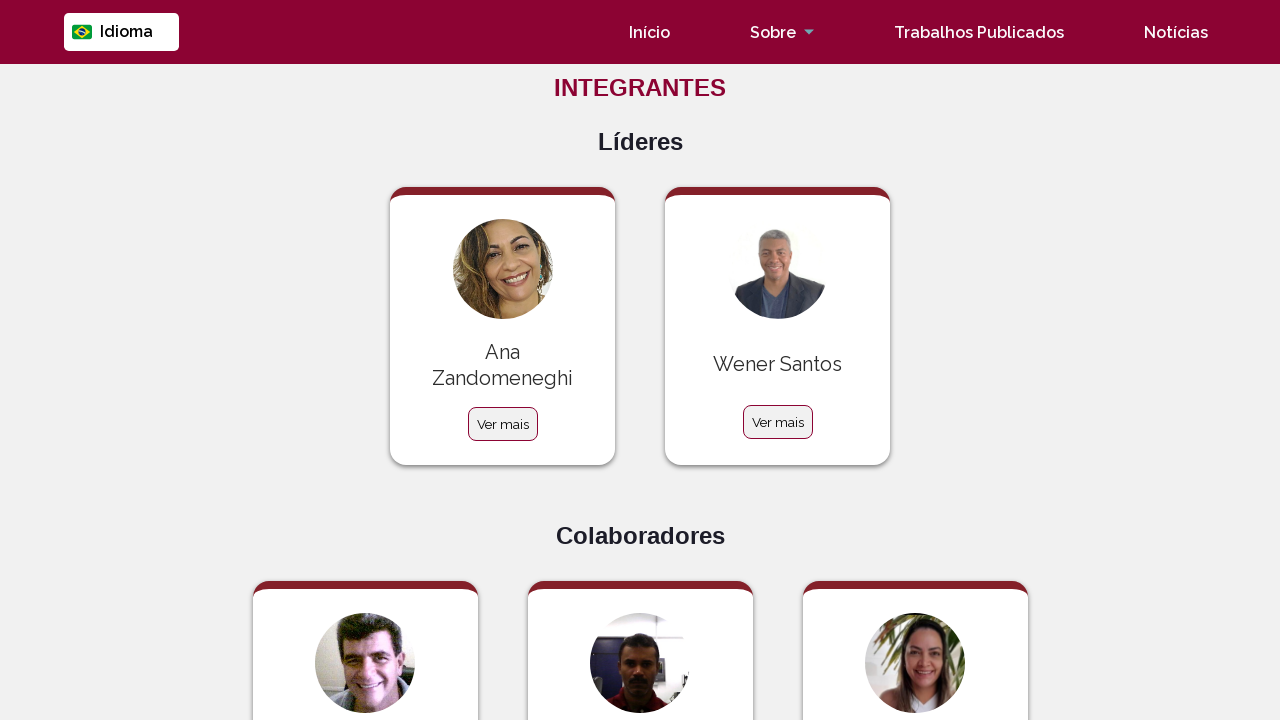

Clicked on 'Sobre' (About) button to display menu options at (773, 32) on text=Sobre
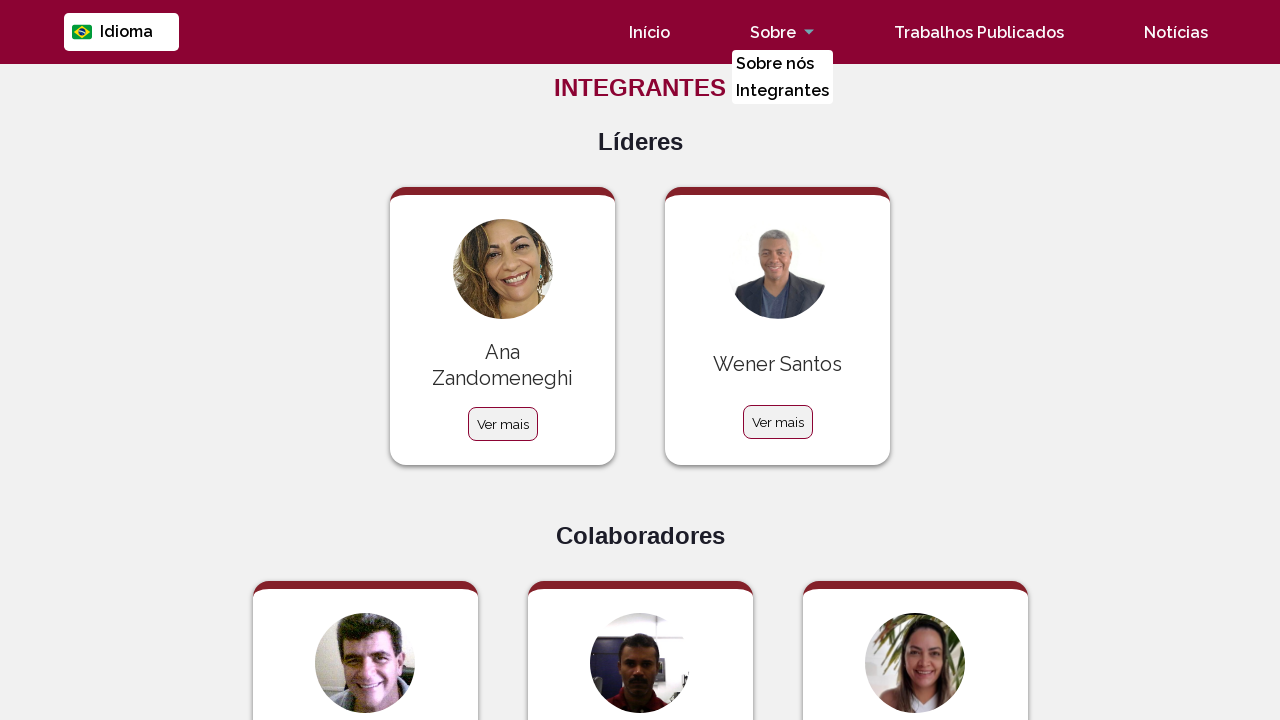

Waited for 'Sobre nós' menu option to be visible
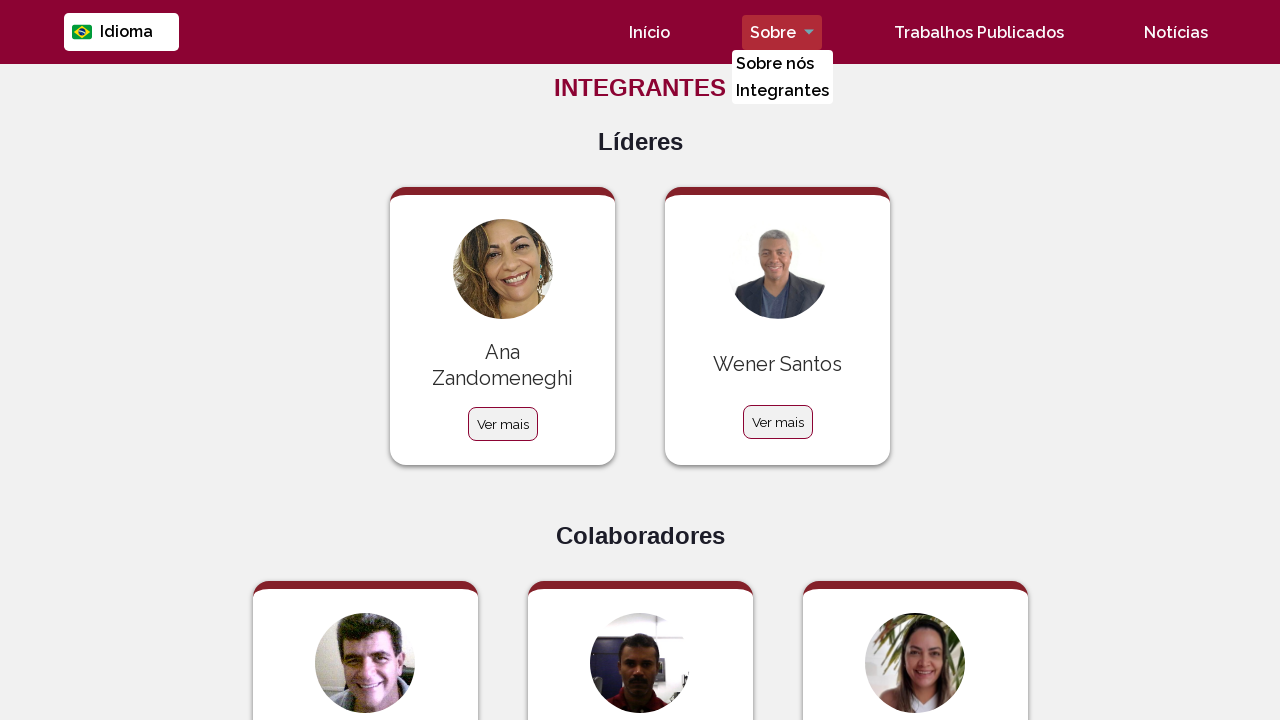

Waited for 'Integrantes' menu option to be visible
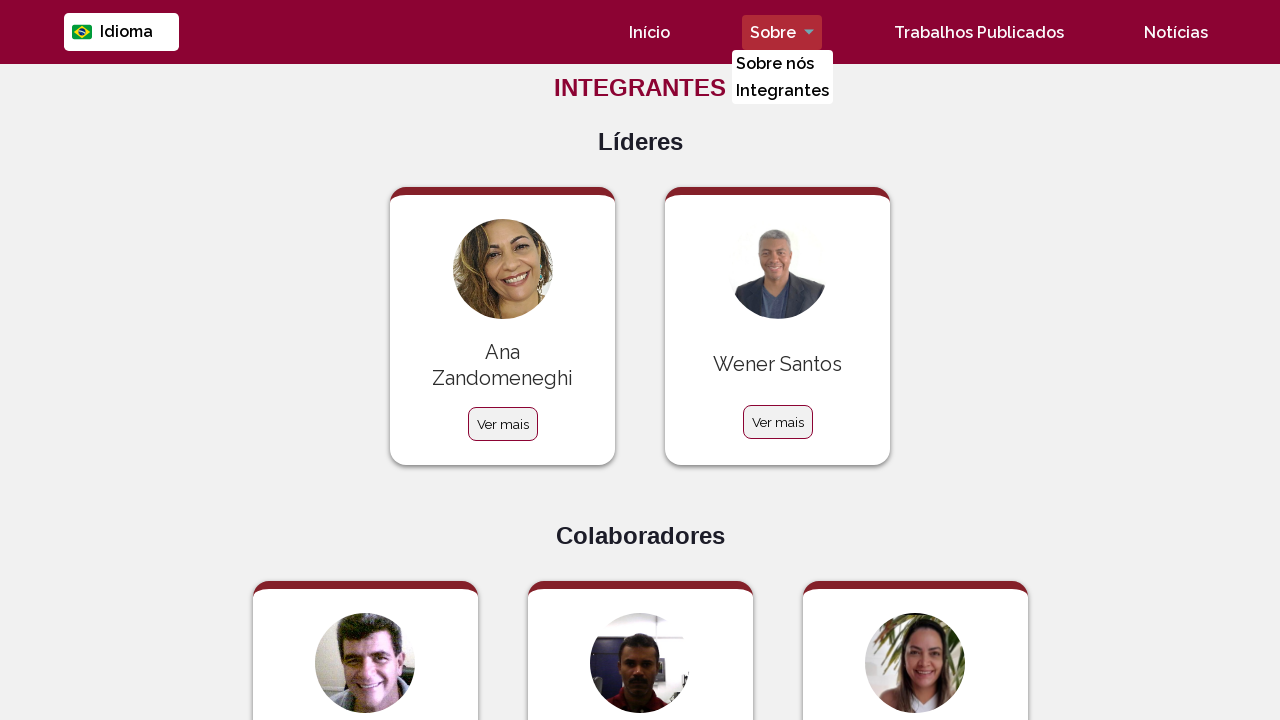

Clicked on 'Sobre' button again to close the dropdown menu at (773, 32) on text=Sobre
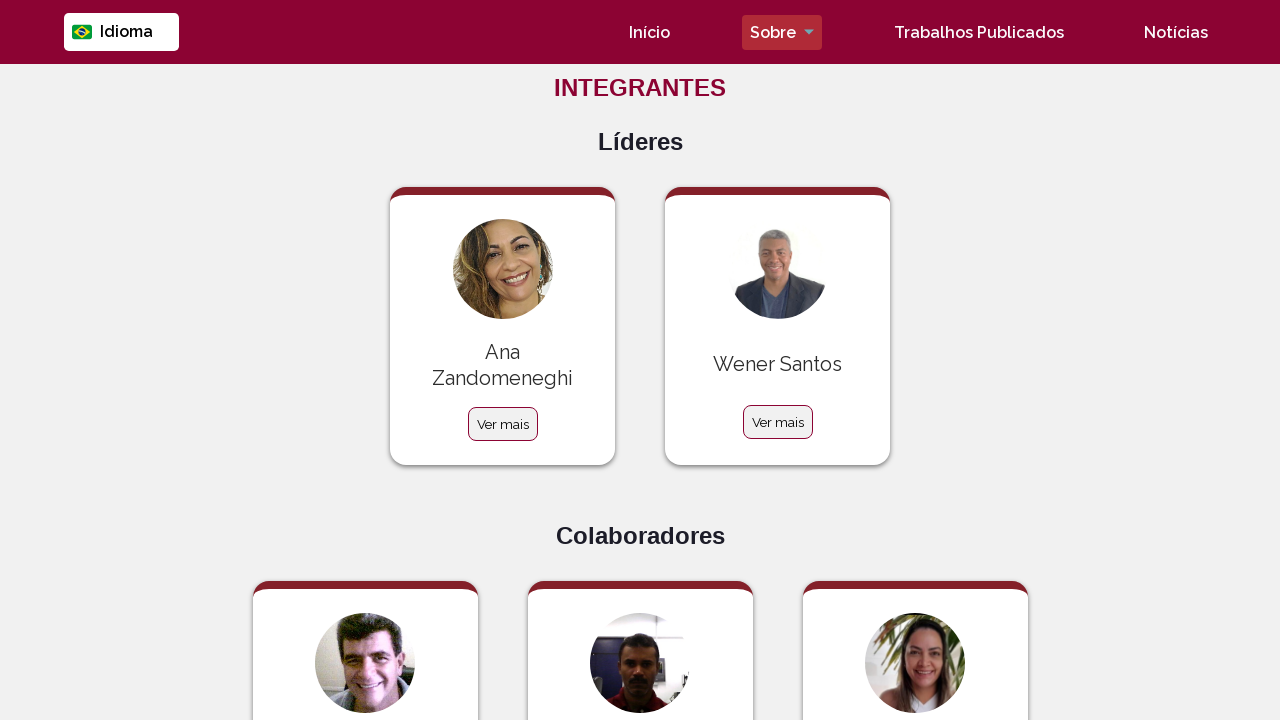

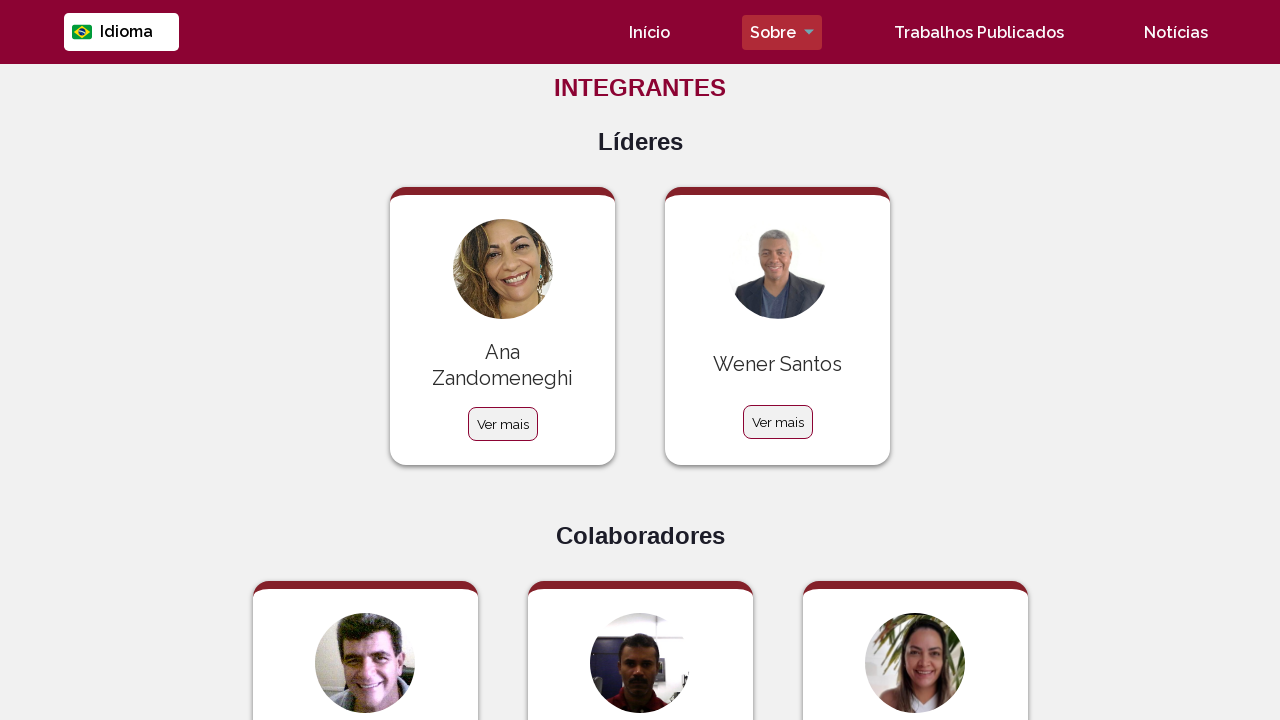